Tests various form elements including checkboxes, radio buttons, dropdowns, show/hide functionality, and JavaScript alert handling on an automation practice page

Starting URL: https://rahulshettyacademy.com/AutomationPractice/

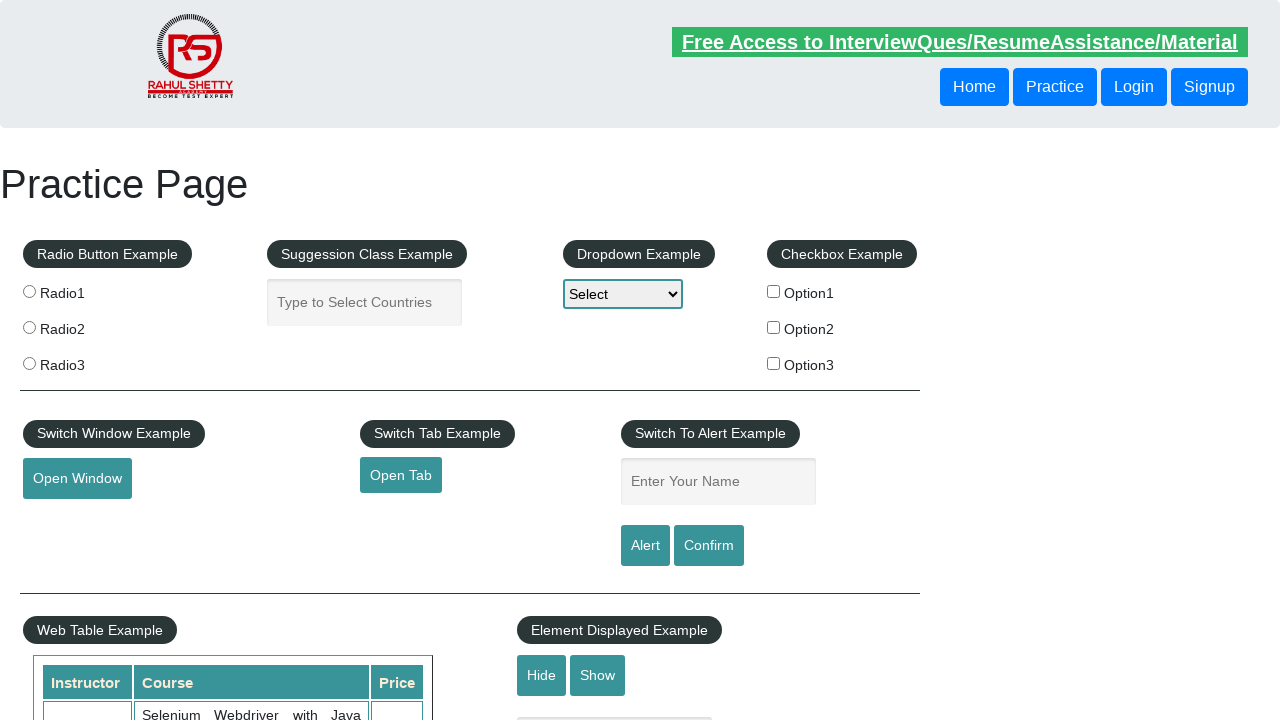

Located all checkbox elements on the page
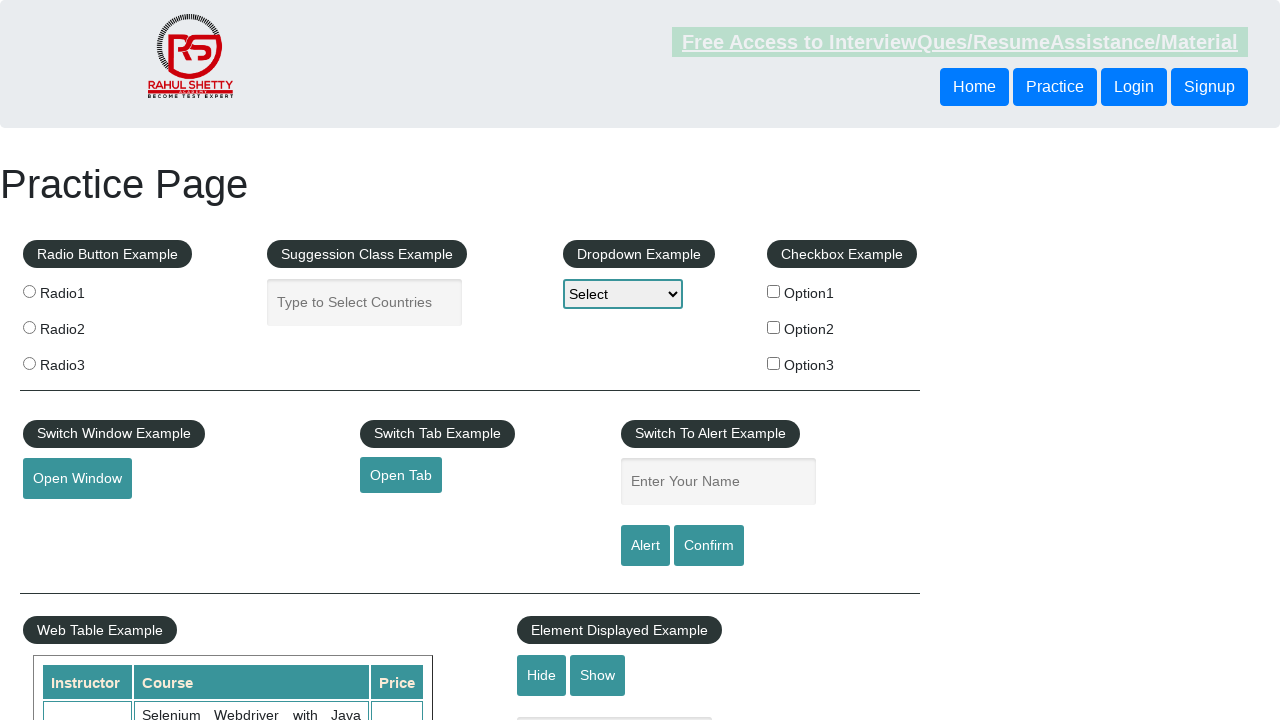

Counted 3 checkboxes on the page
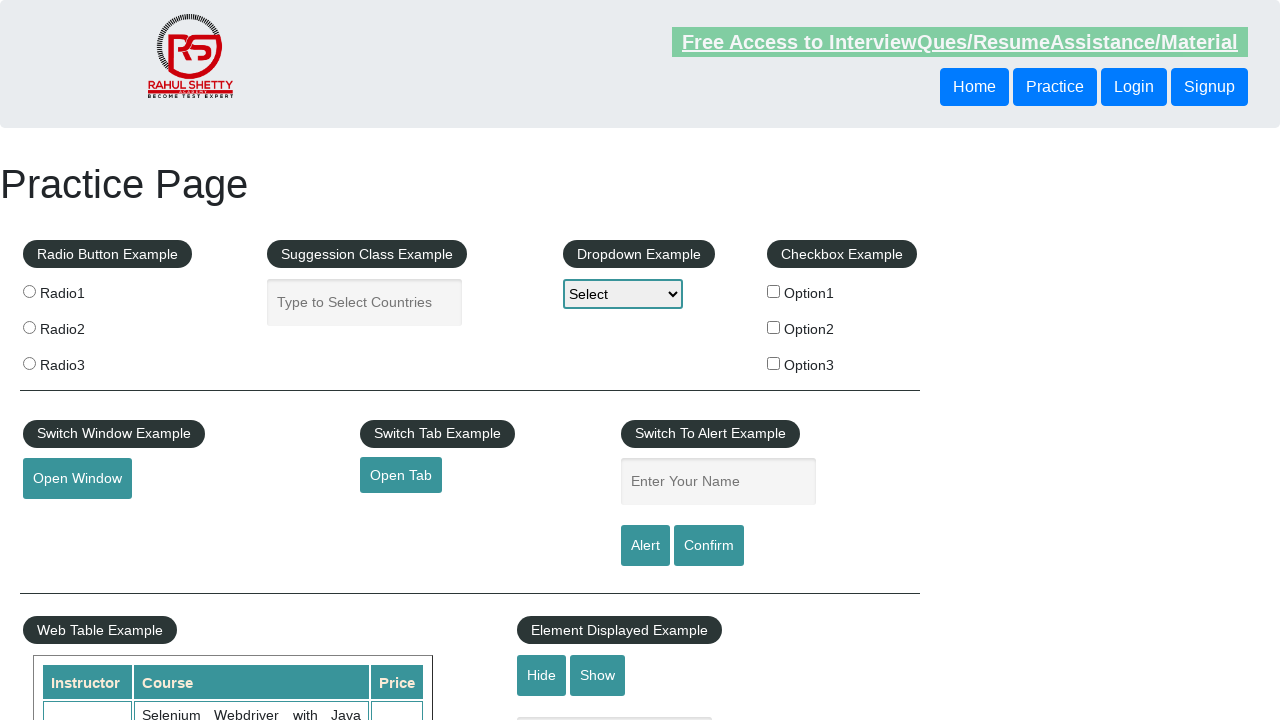

Retrieved checkbox at index 0
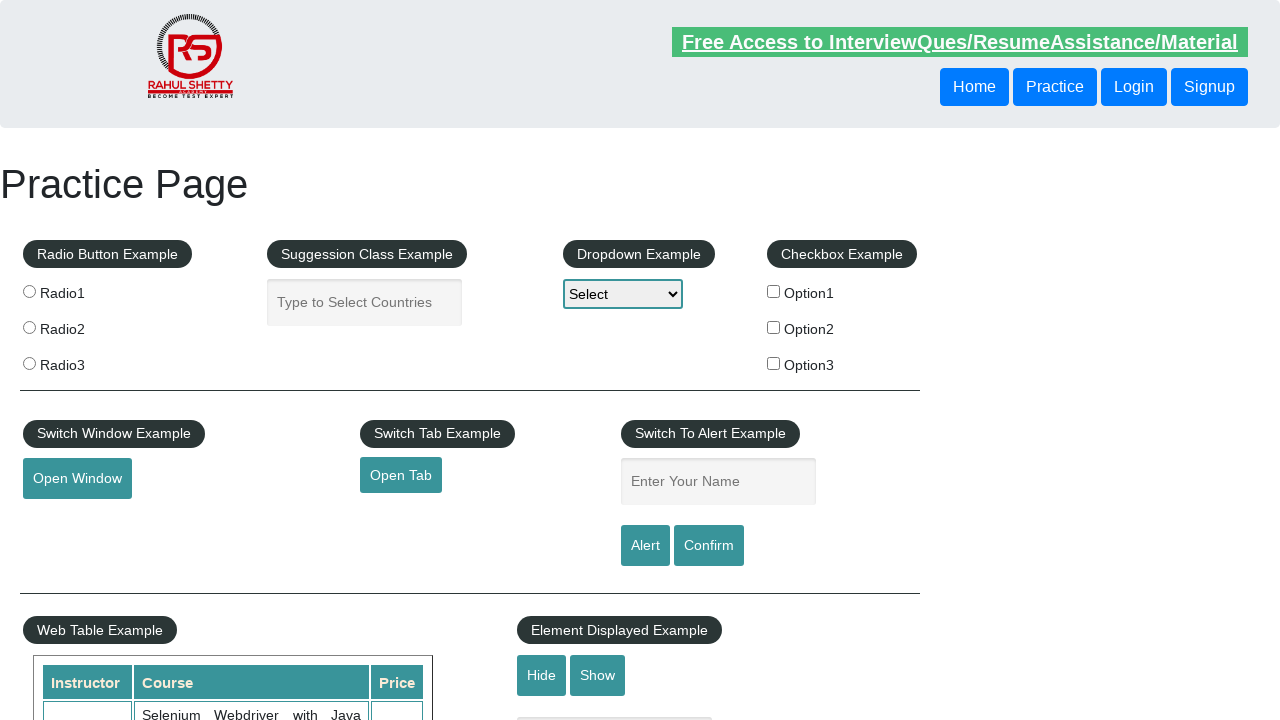

Retrieved checkbox at index 1
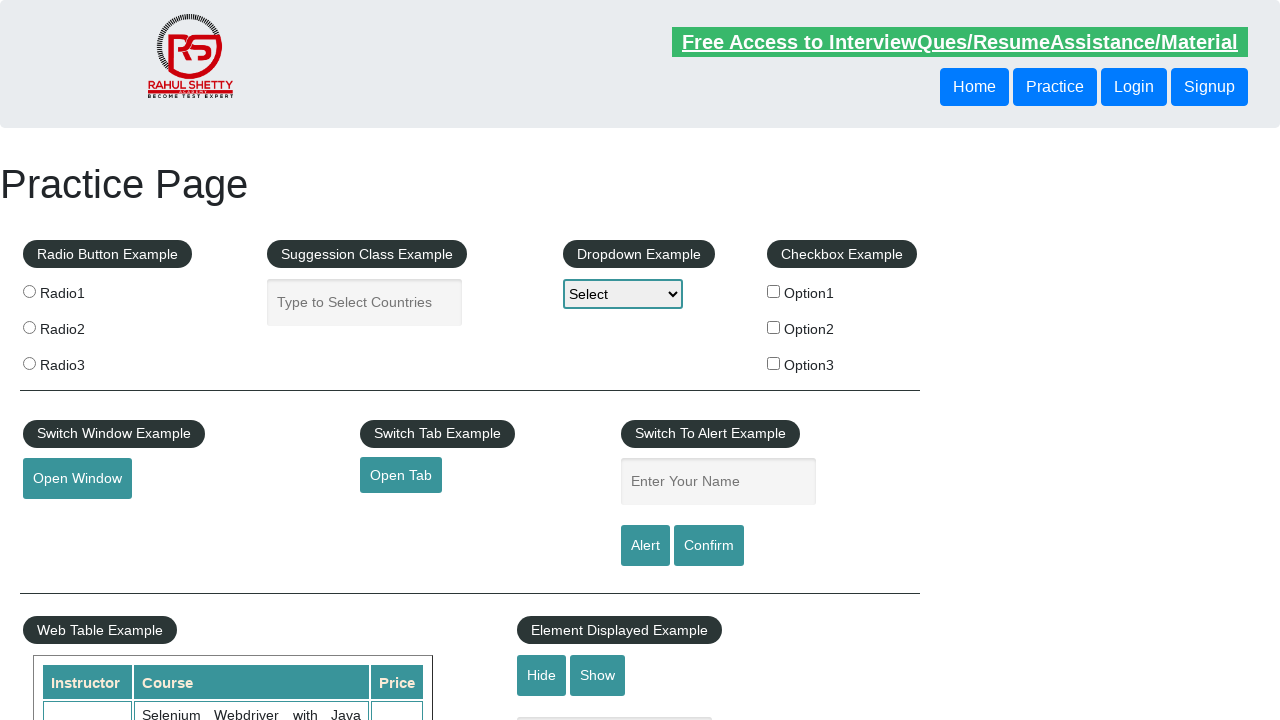

Clicked checkbox option 2 at (774, 327) on xpath=//input[@type='checkbox'] >> nth=1
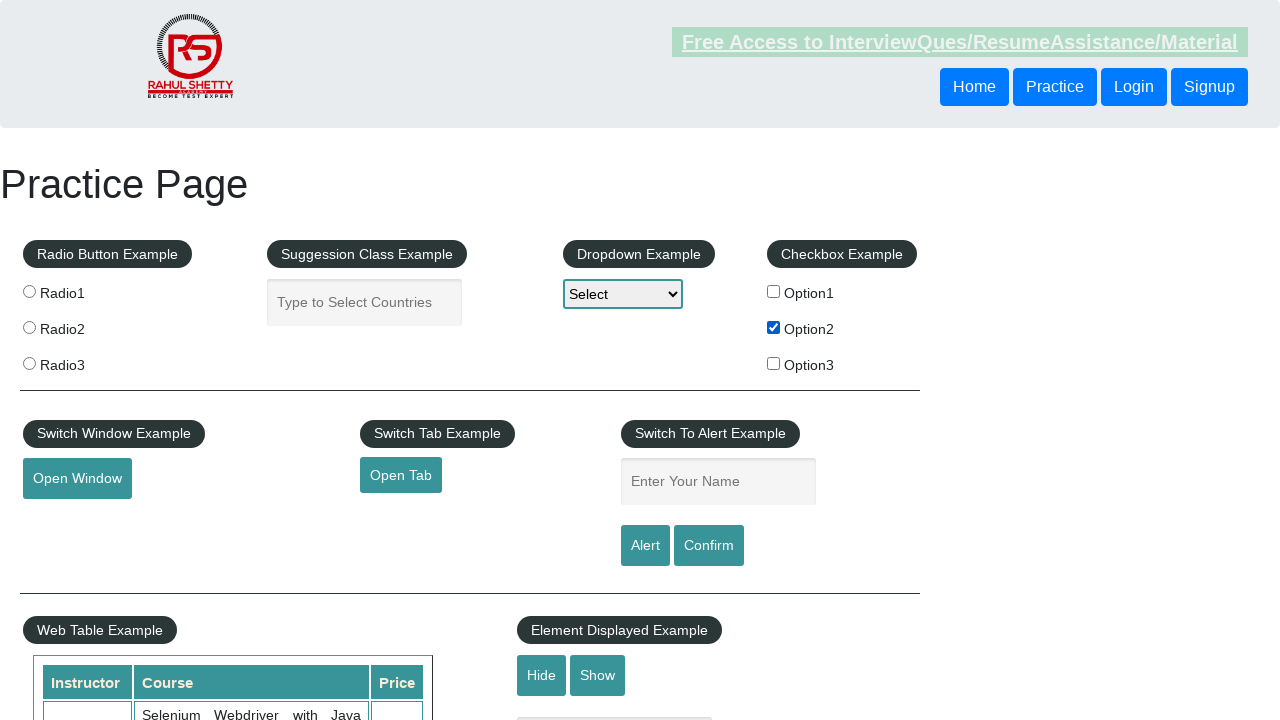

Located all radio button elements on the page
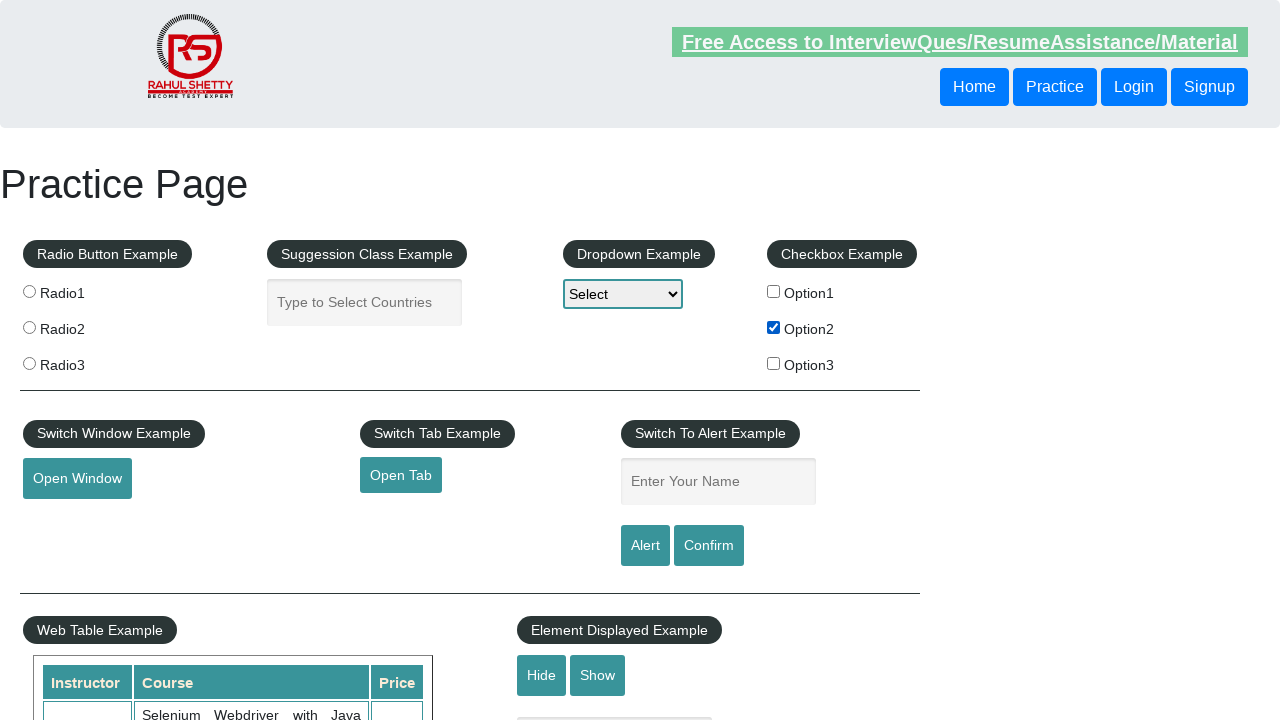

Clicked the third radio button at (29, 363) on xpath=//input[@class='radioButton'] >> nth=2
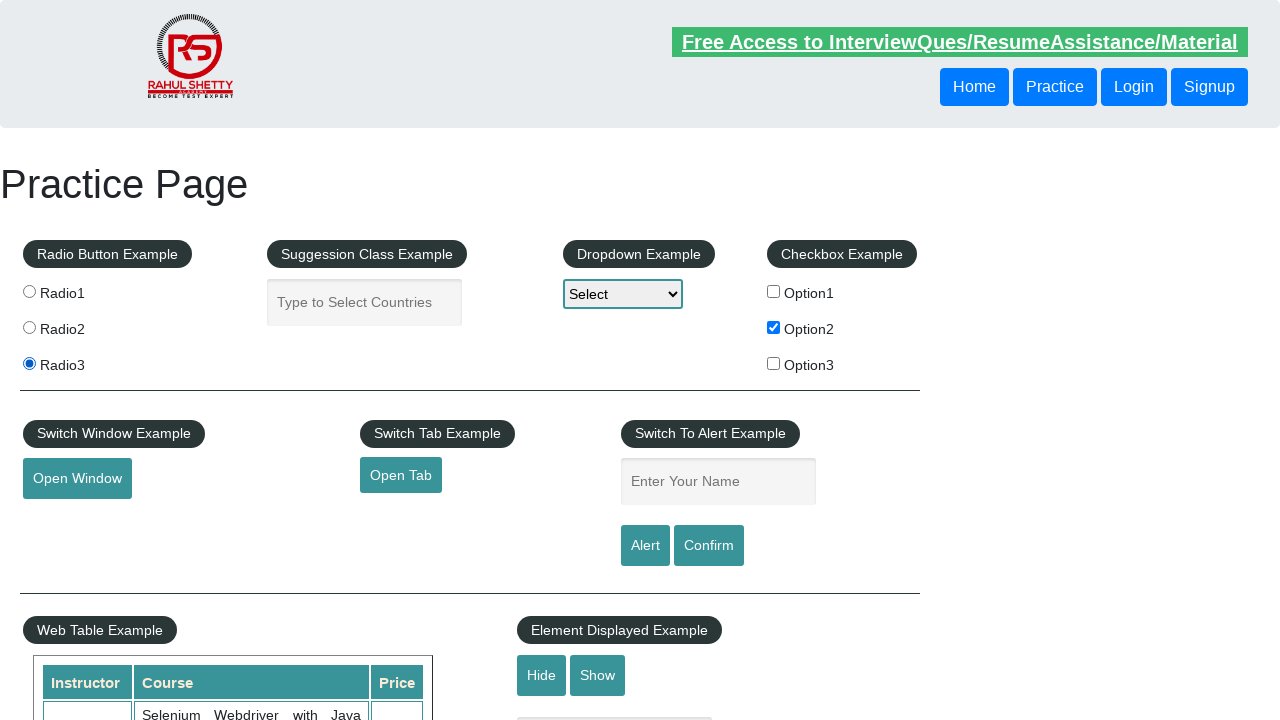

Selected option1 from dropdown-class-example on #dropdown-class-example
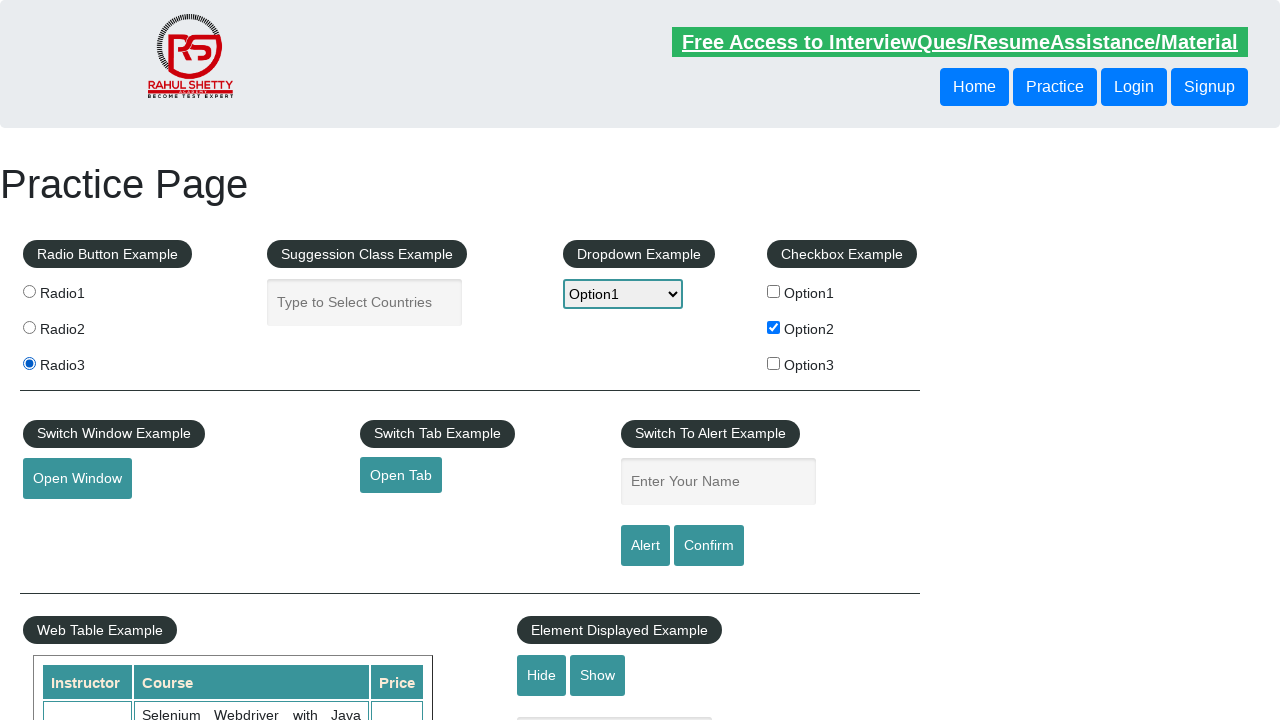

Clicked hide textbox button at (542, 675) on #hide-textbox
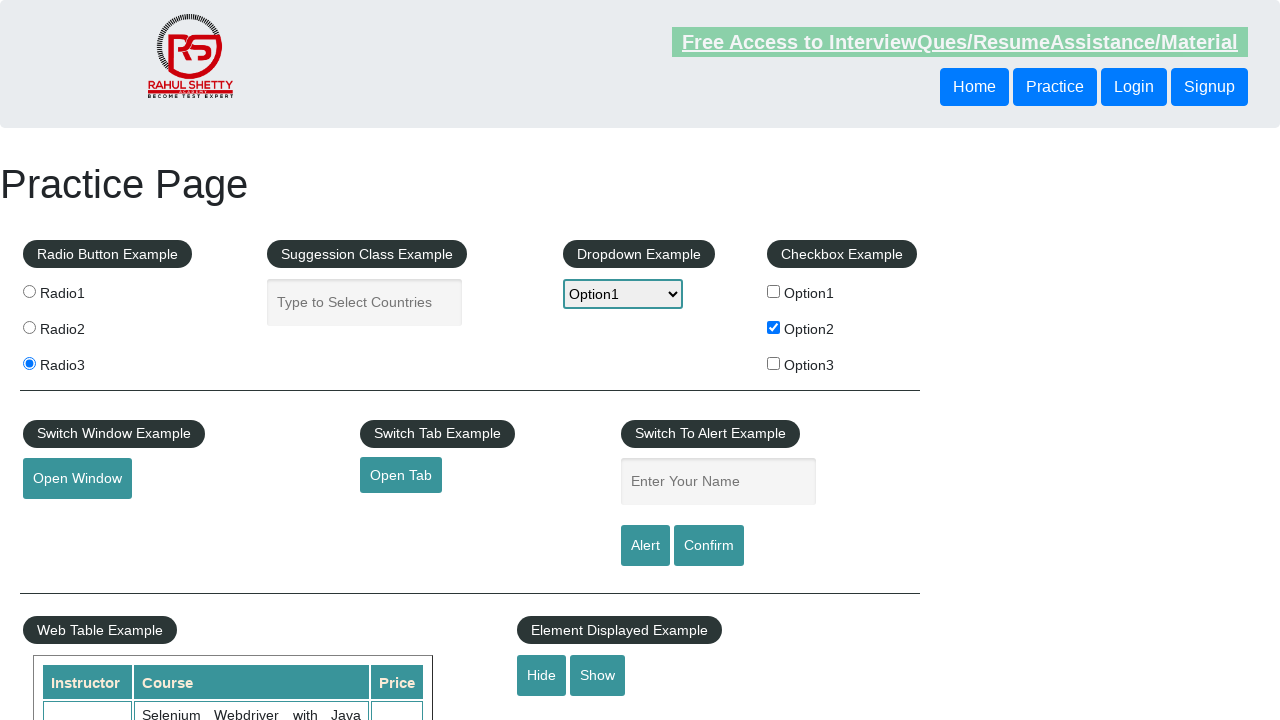

Clicked show textbox button at (598, 675) on #show-textbox
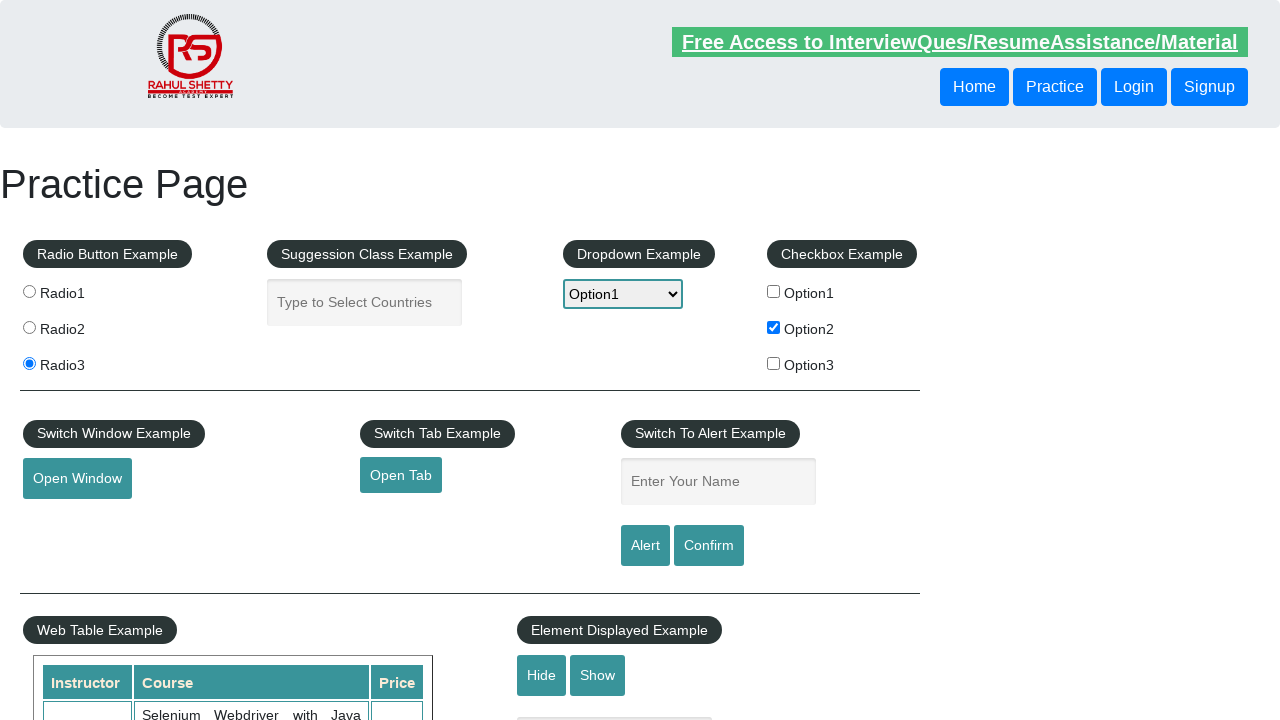

Set find_text variable to 'Surbhi'
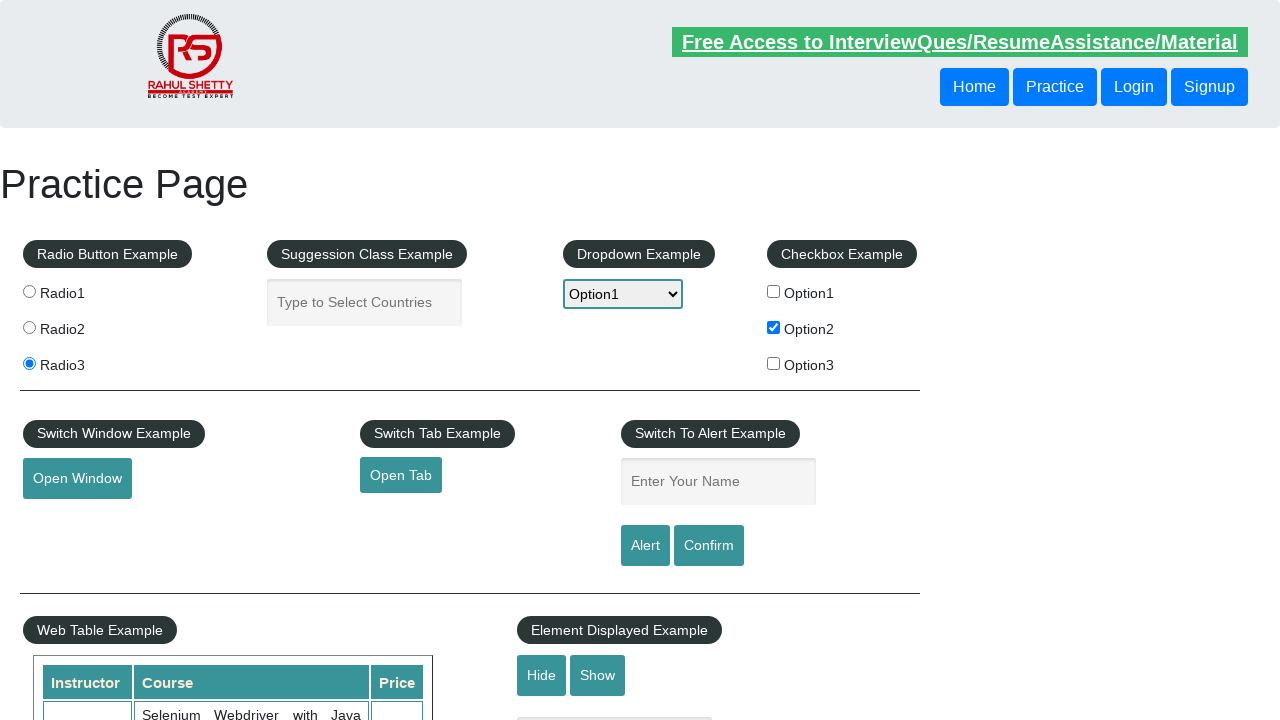

Filled name field with 'Surbhi' on #name
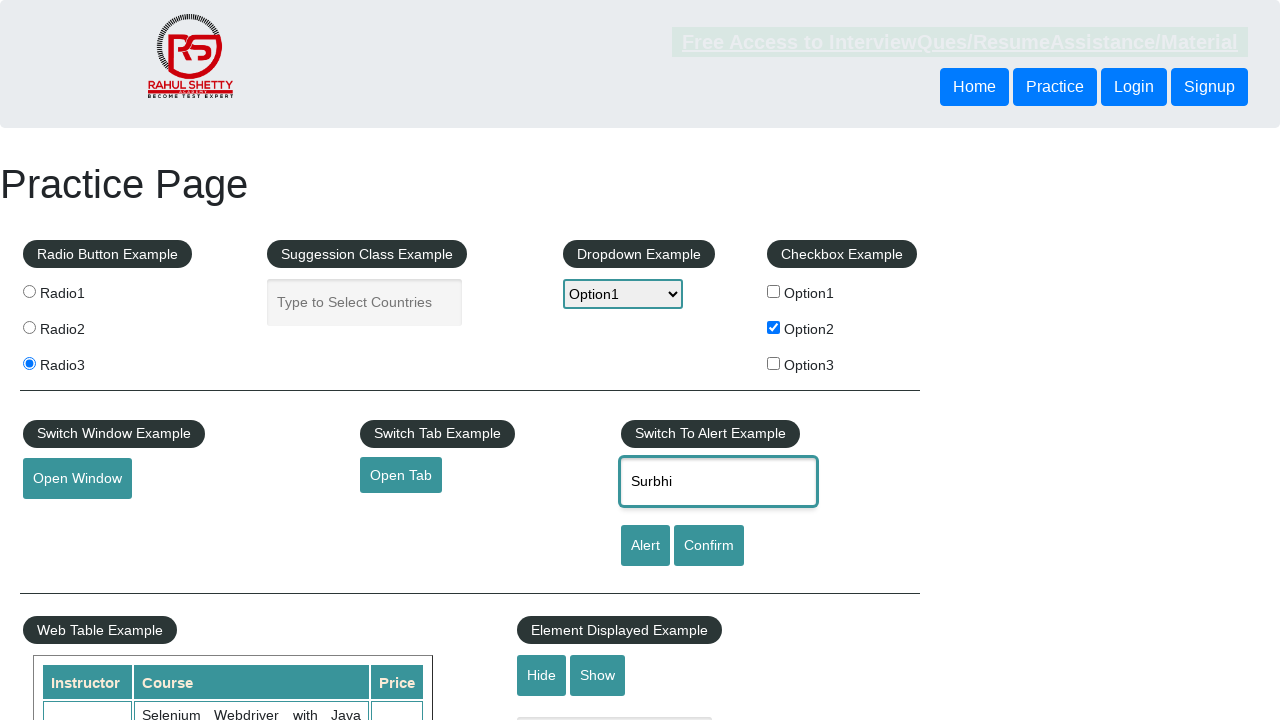

Clicked alert button to trigger JavaScript alert at (645, 546) on #alertbtn
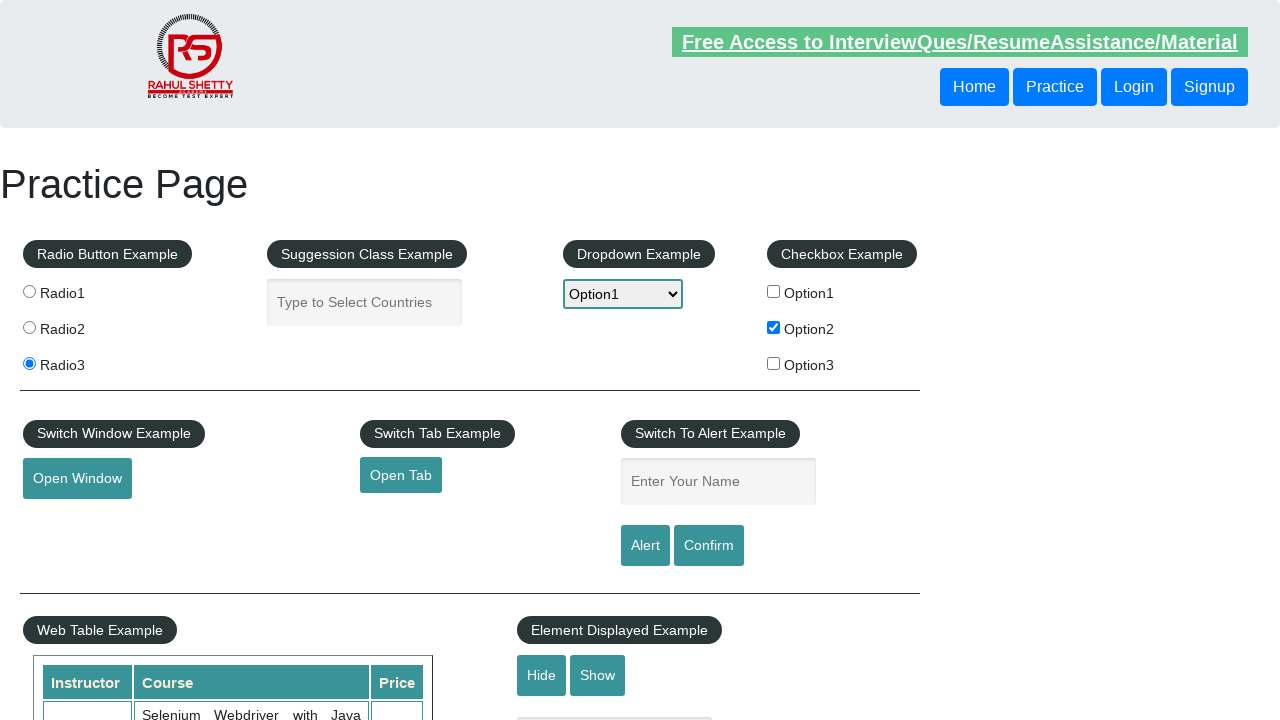

Registered handler to accept JavaScript alert dialogs
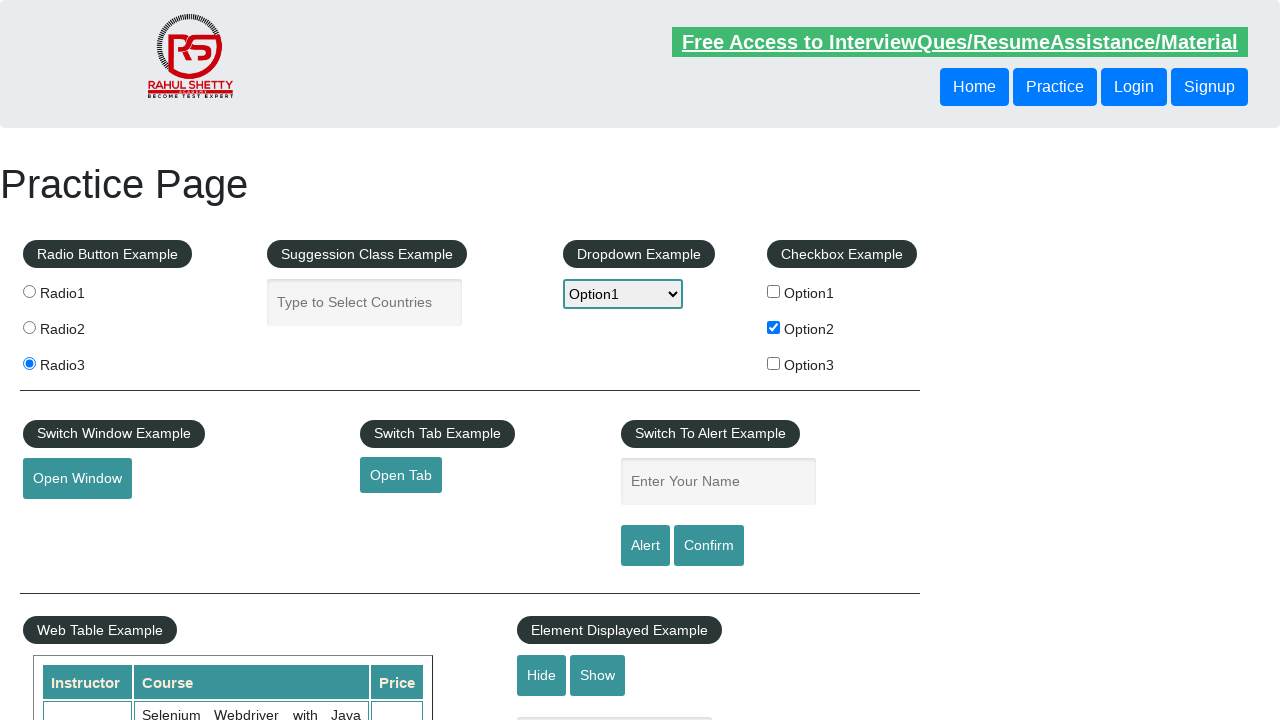

Filled name field with 'Surbhi' again for confirm button test on #name
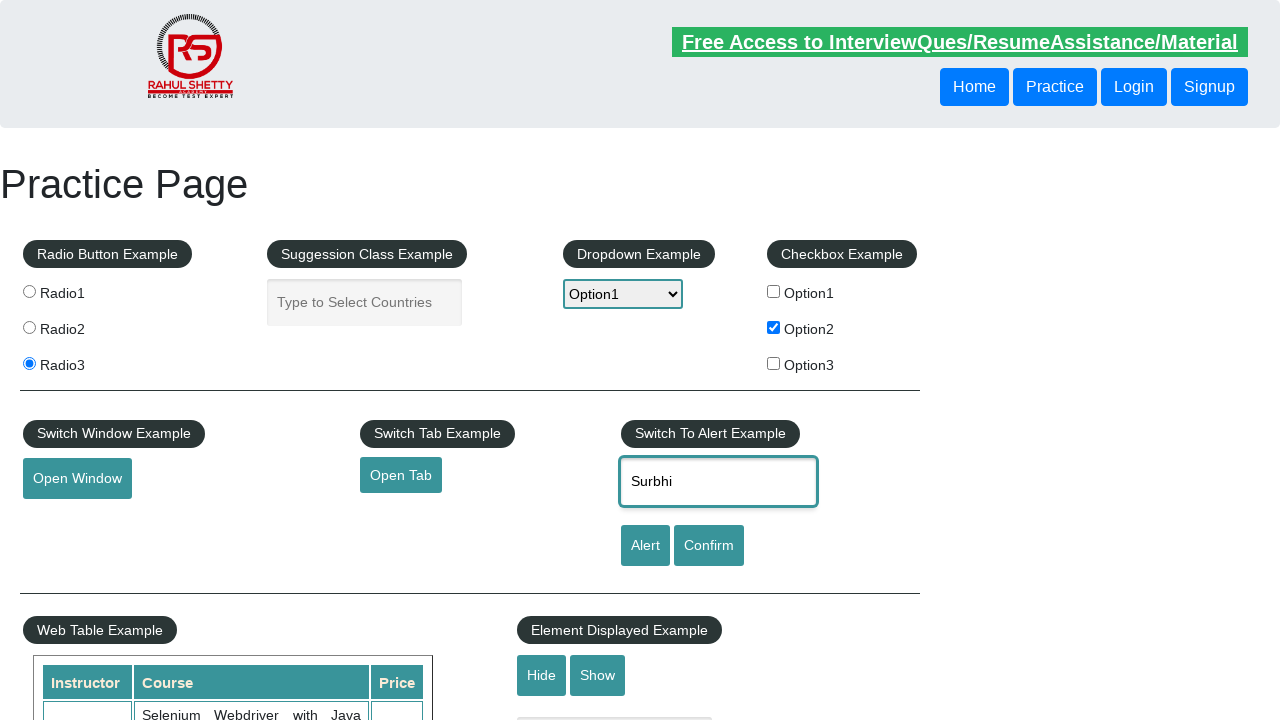

Clicked confirm button to trigger JavaScript confirm dialog at (709, 546) on #confirmbtn
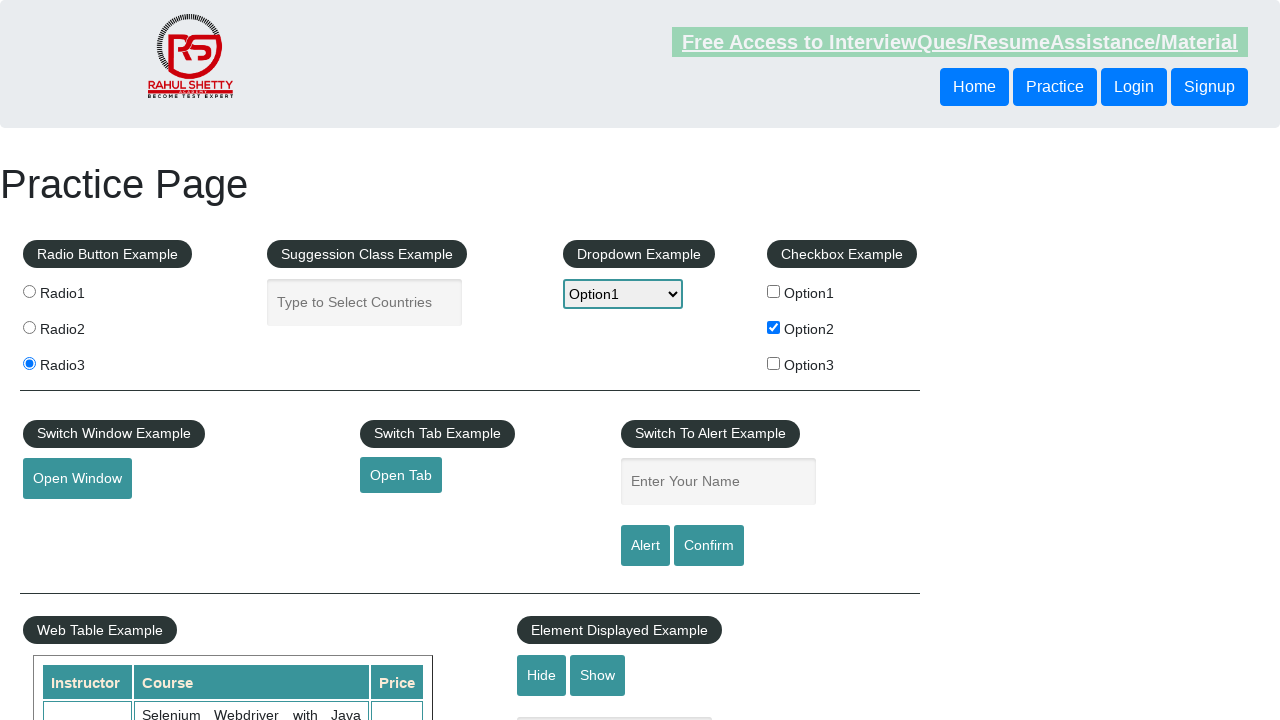

Registered handler to dismiss JavaScript alert dialogs
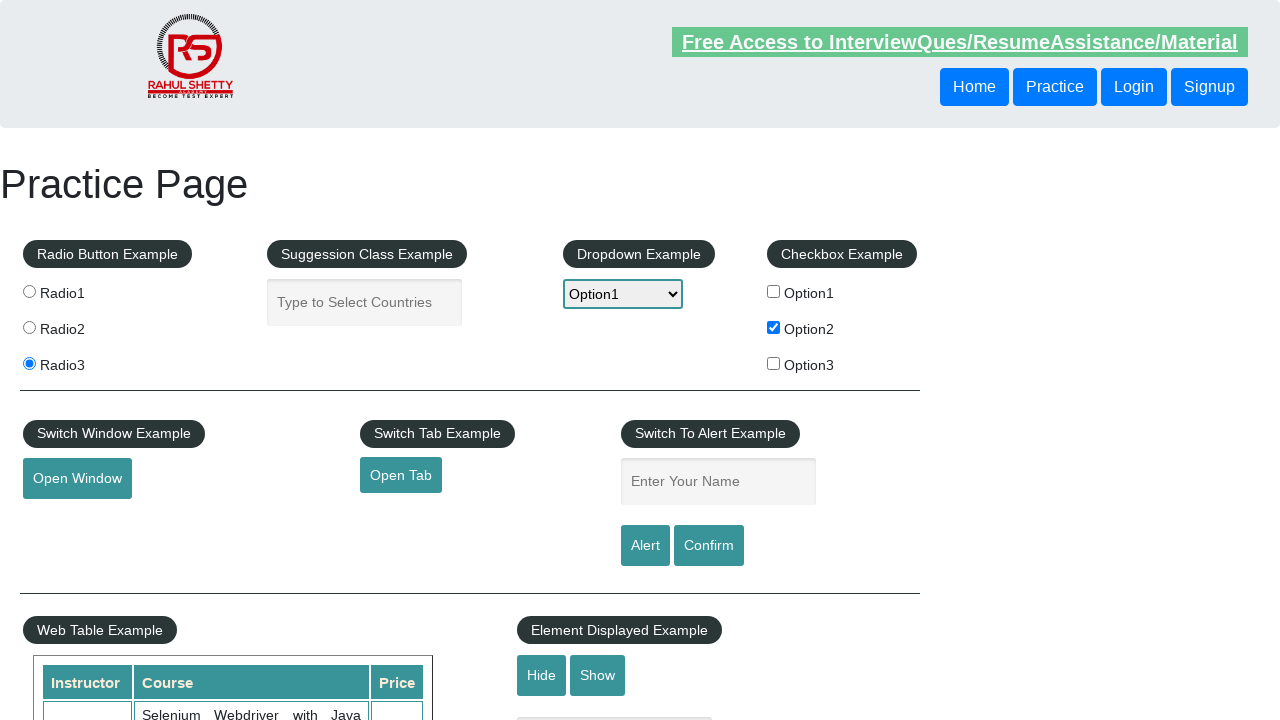

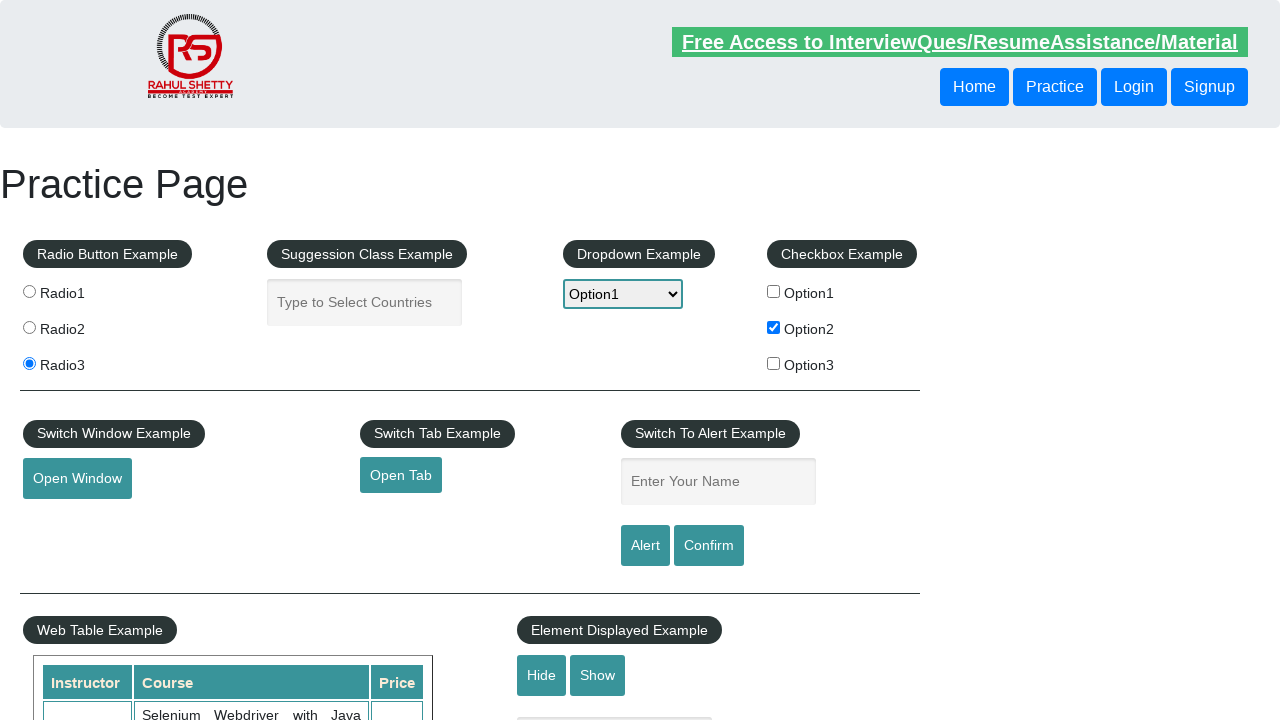